Tests window handling by clicking a link that opens a new window, switching to the new window, and verifying the page title changes to "New Window"

Starting URL: https://practice.cydeo.com/windows

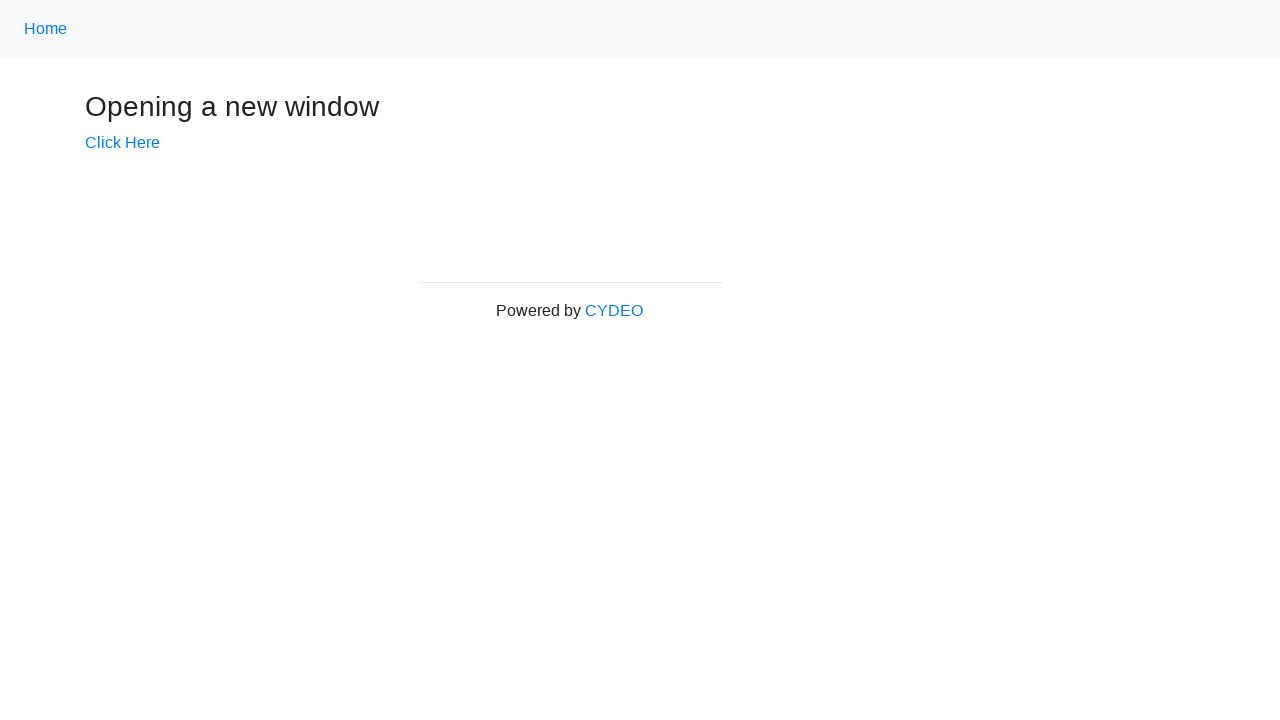

Verified initial page title is 'Windows'
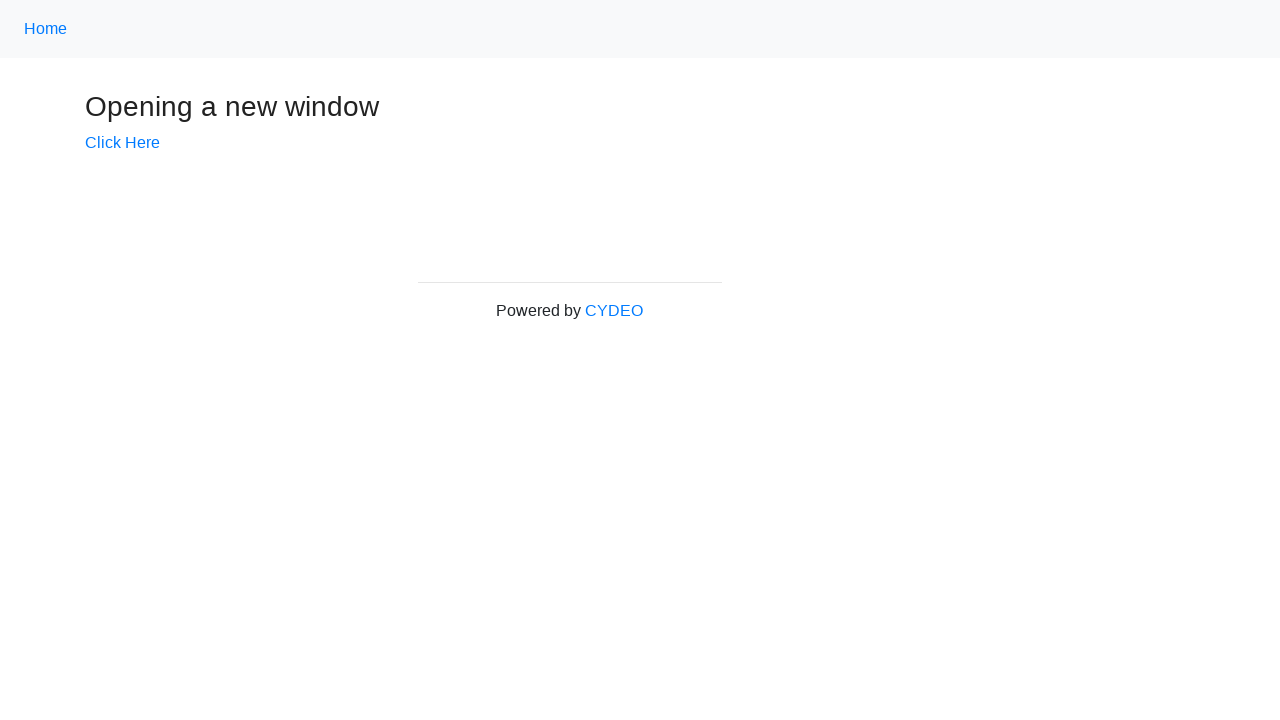

Clicked 'Click Here' link to open new window at (122, 143) on text=Click Here
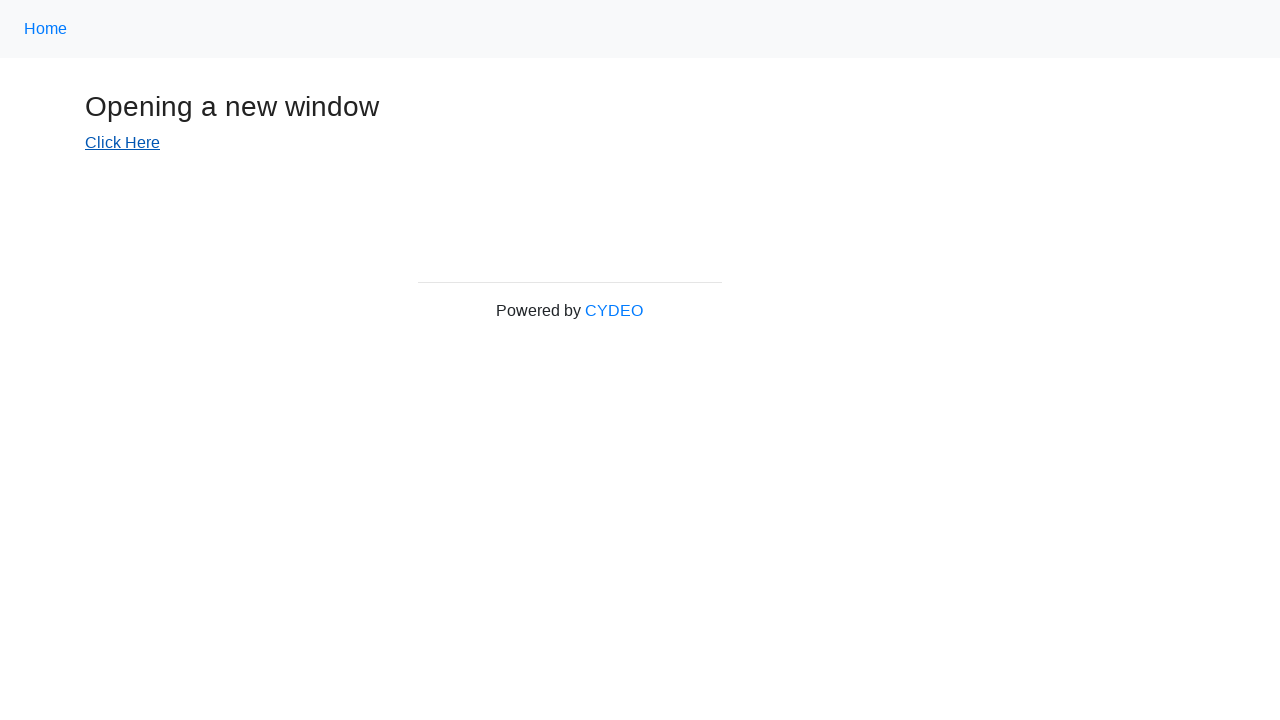

New window opened and captured at (122, 143) on text=Click Here
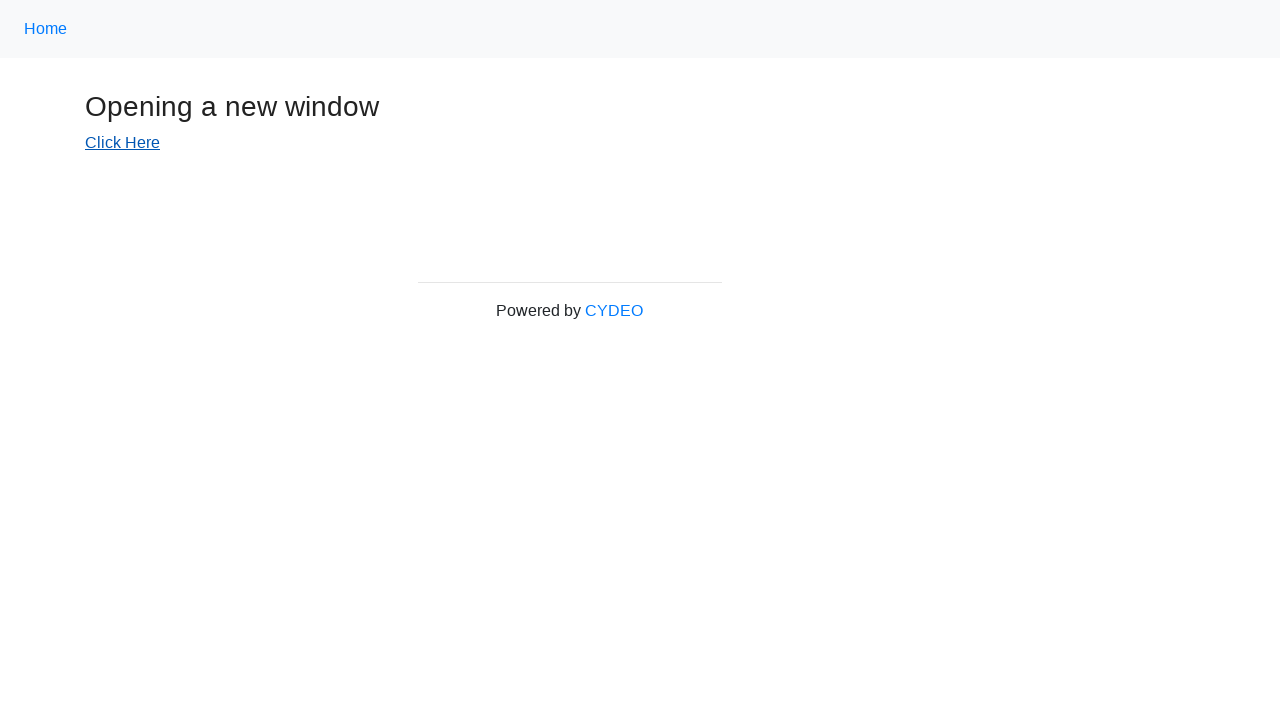

Retrieved reference to new window
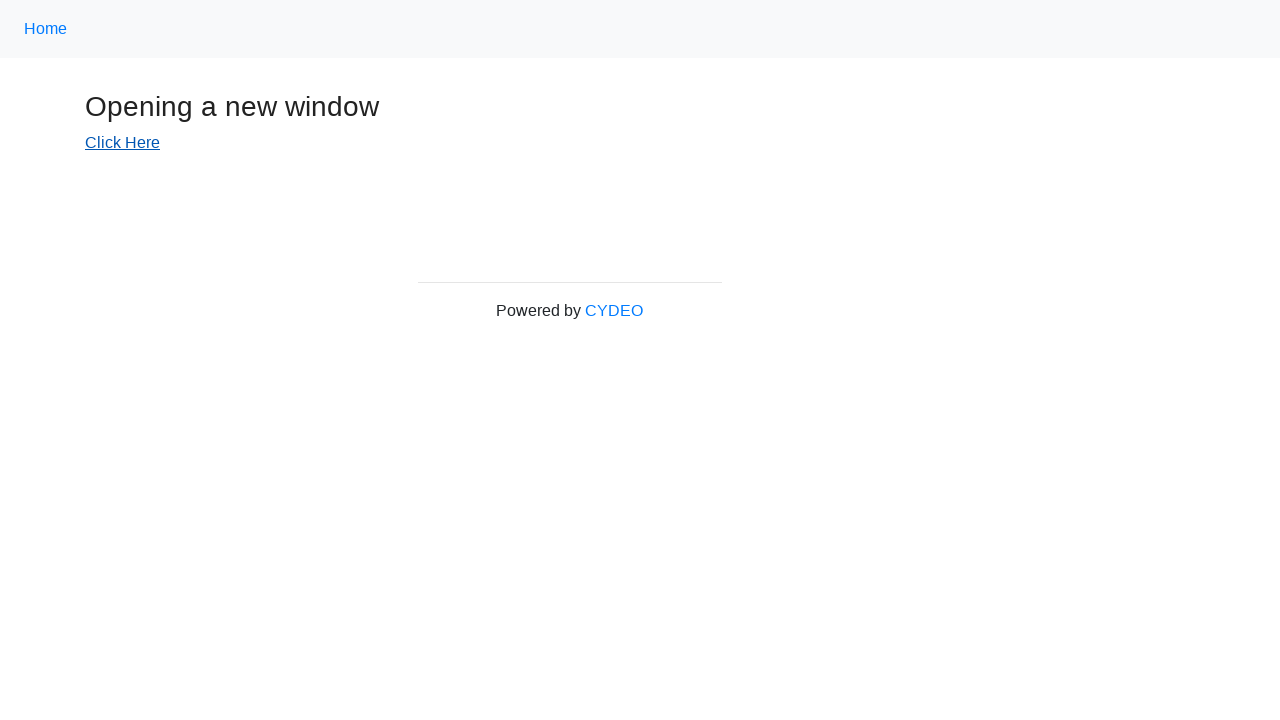

New window page fully loaded
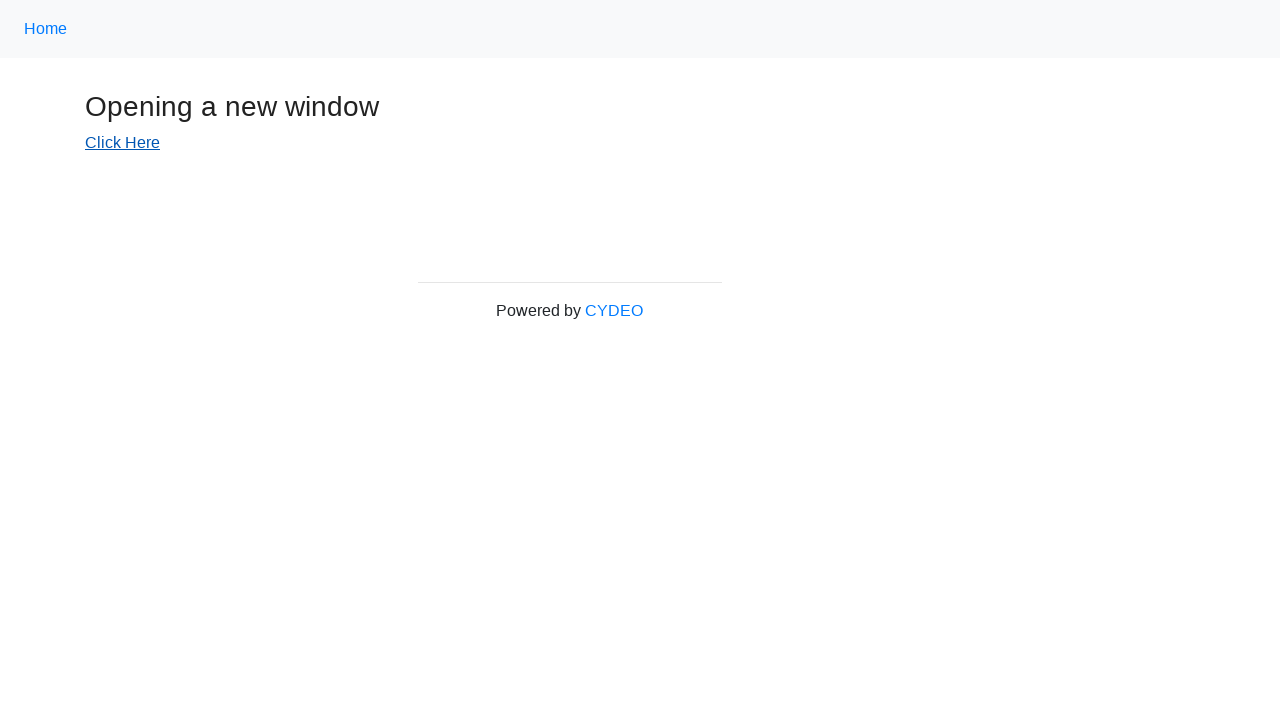

Verified new window title is 'New Window'
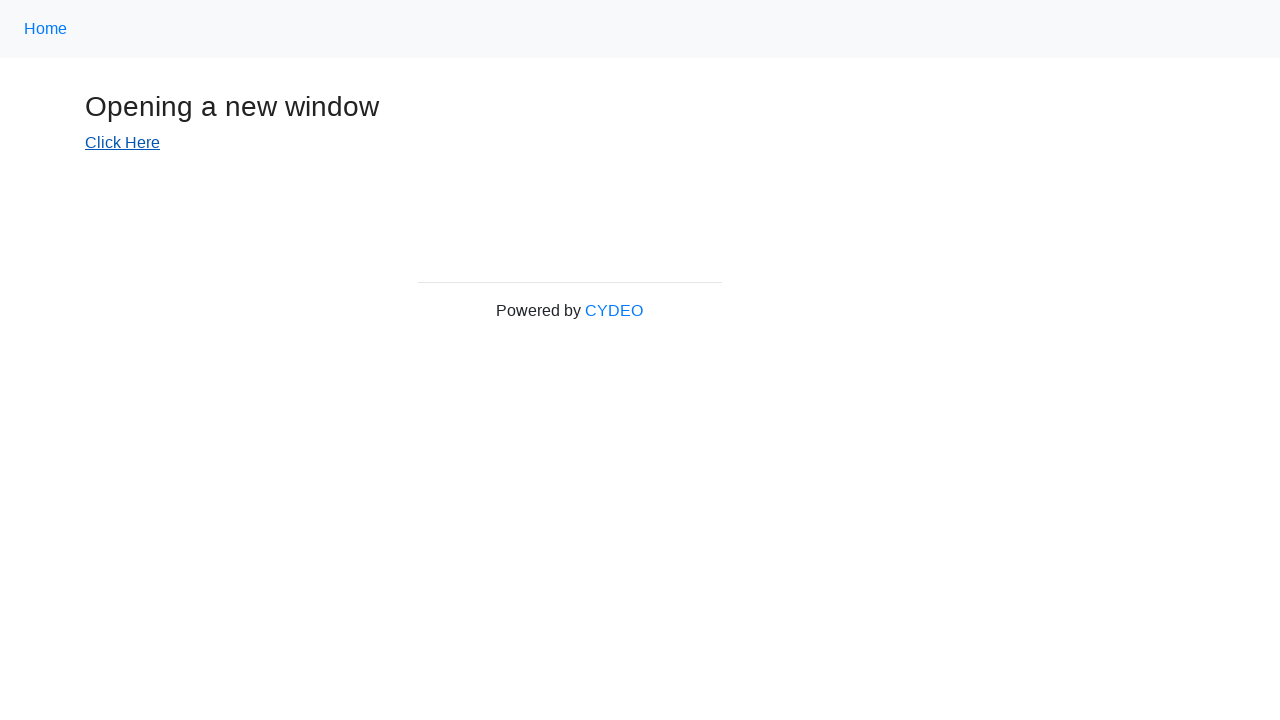

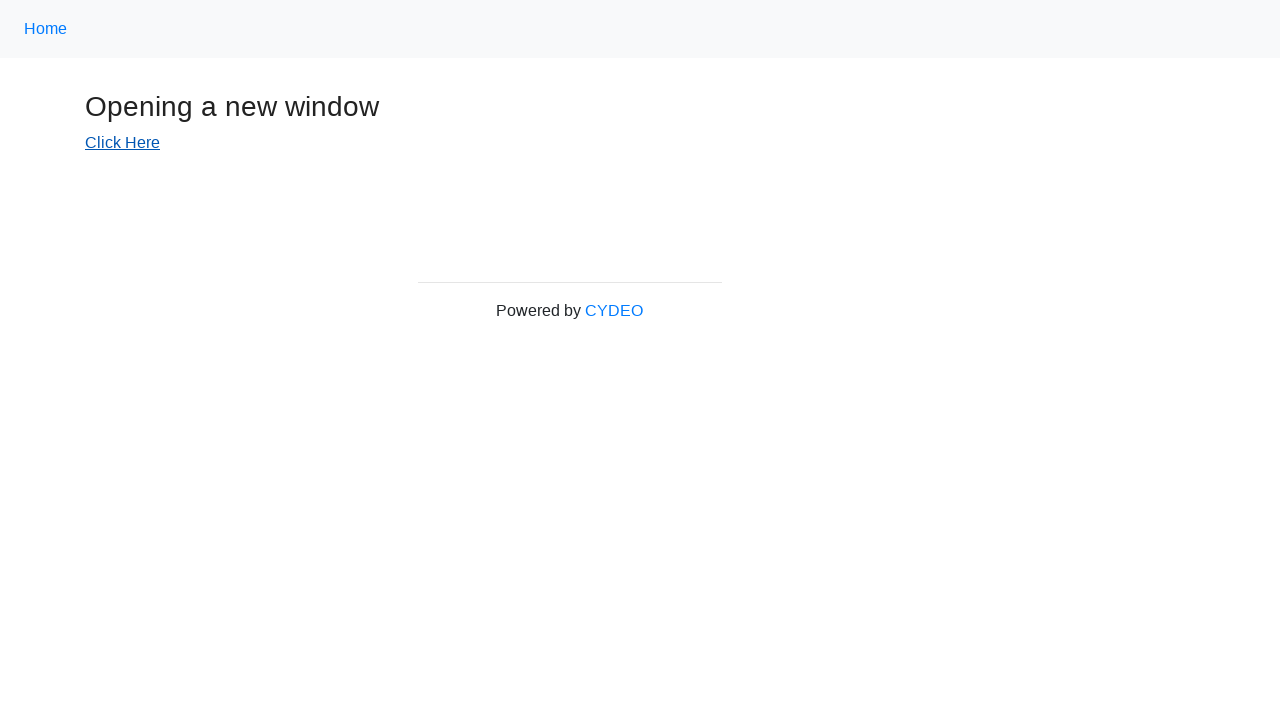